Tests dropdown selection functionality by selecting different options and verifying the selected values

Starting URL: https://the-internet.herokuapp.com/dropdown

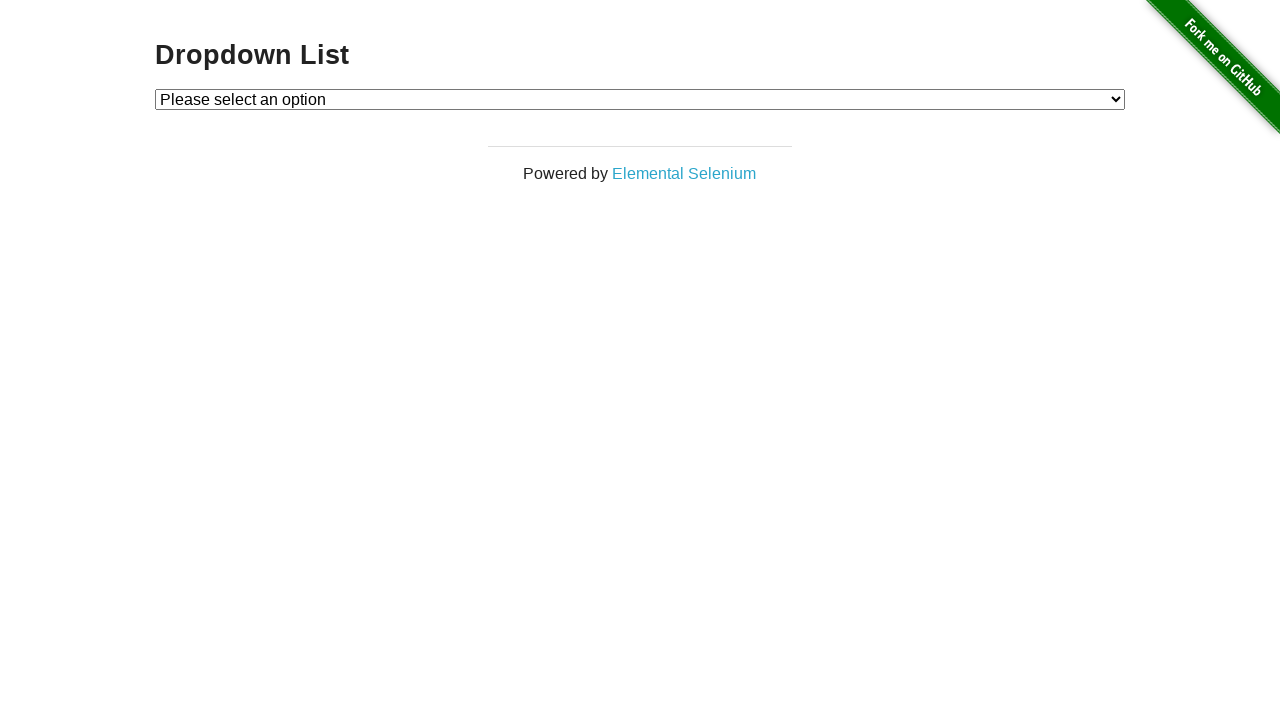

Located the dropdown element
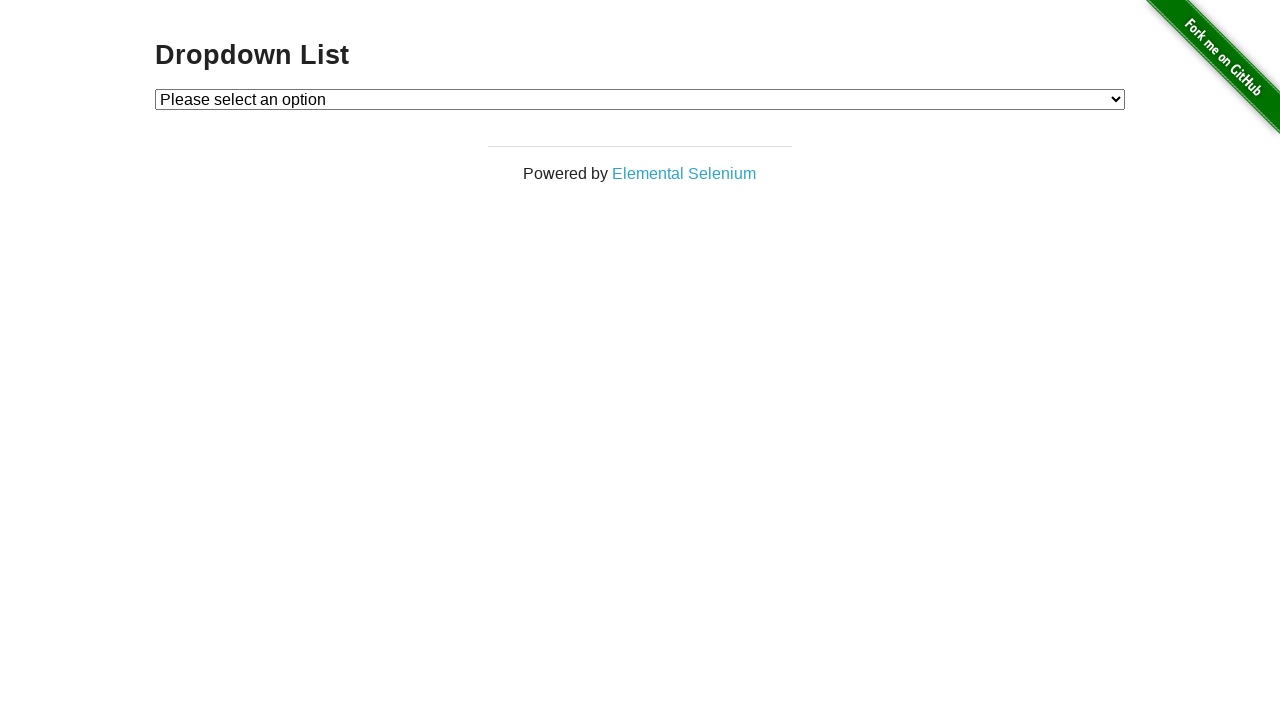

Retrieved default dropdown option text
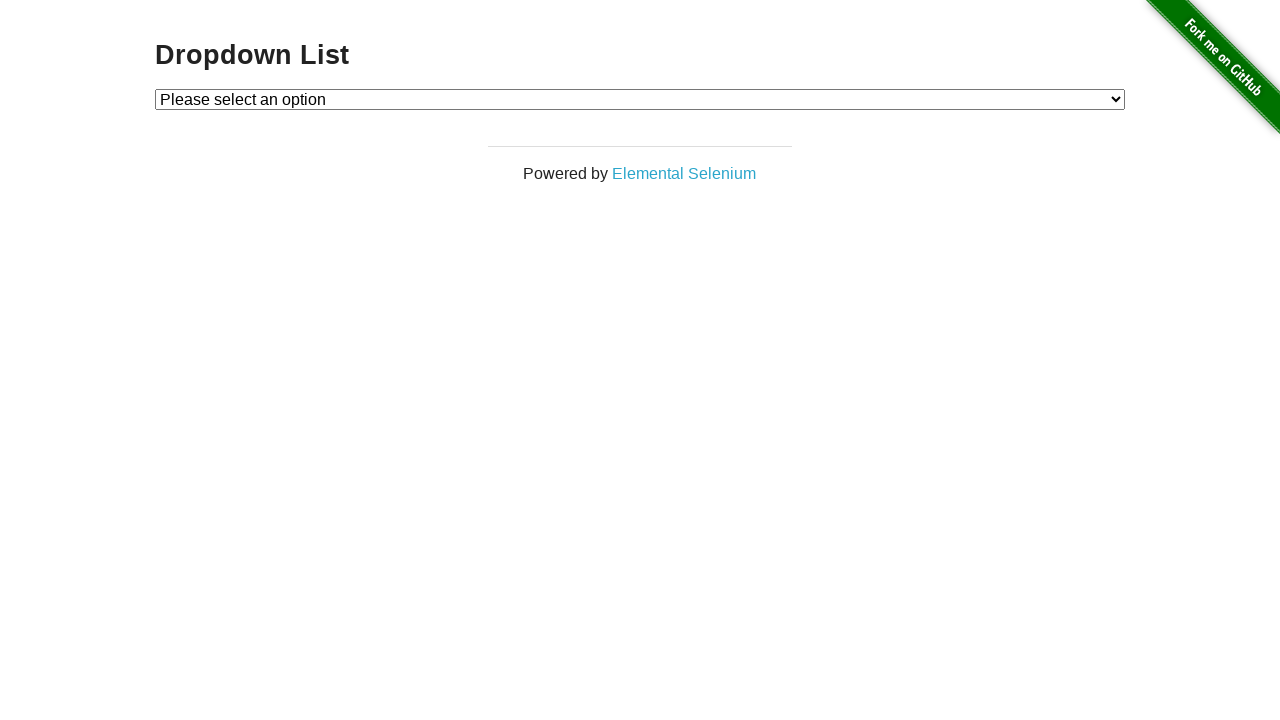

Verified default option displays 'Please select an option'
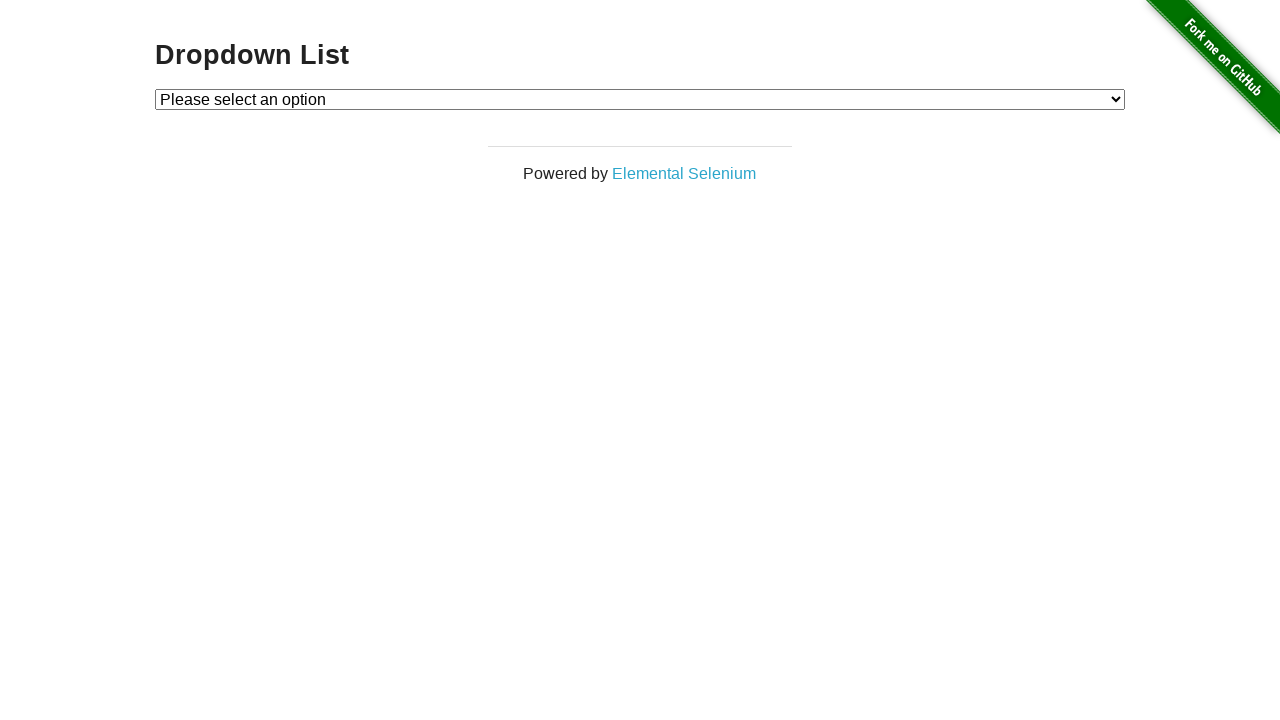

Selected 'Option 1' from dropdown on #dropdown
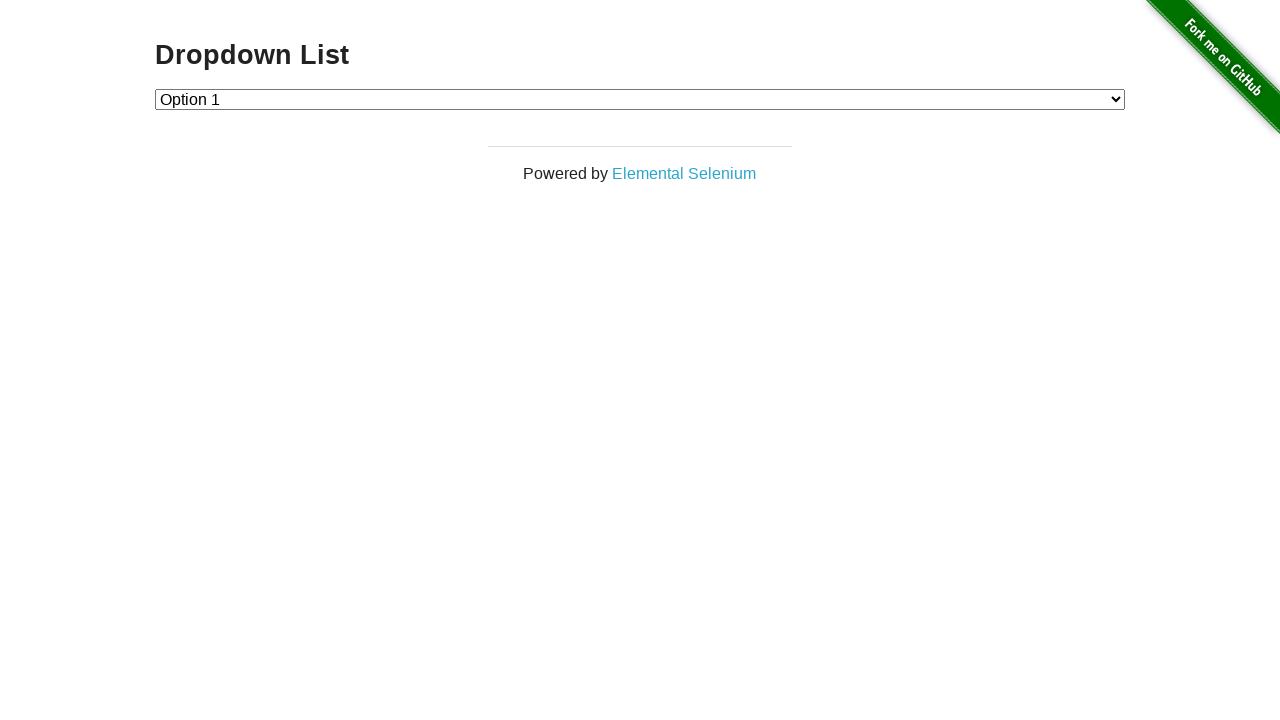

Retrieved selected dropdown option text after selecting Option 1
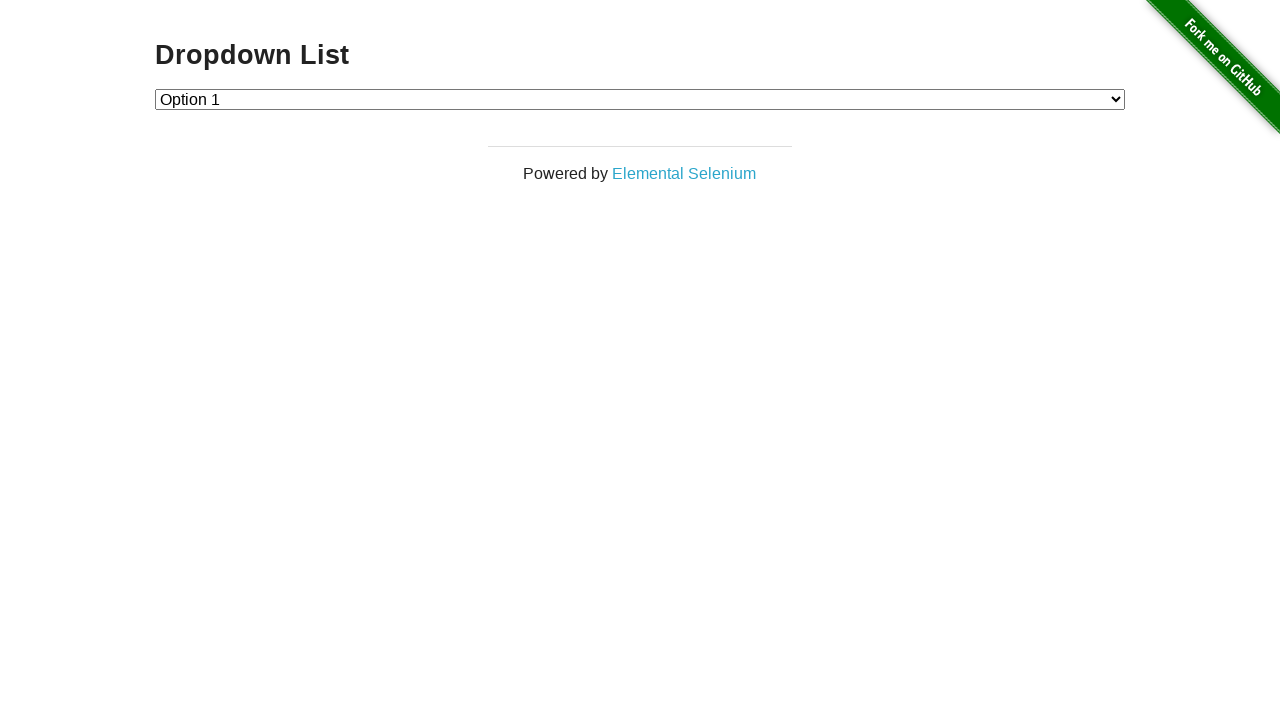

Verified that 'Option 1' is now selected
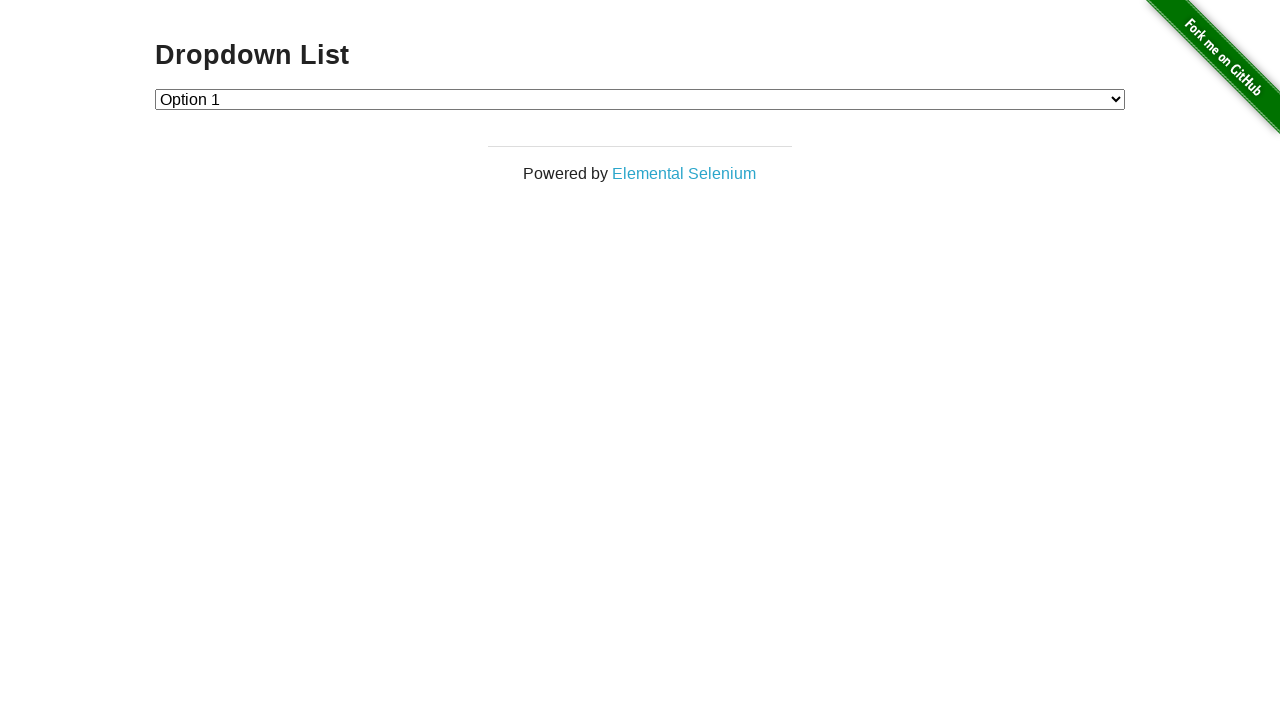

Selected 'Option 2' from dropdown on #dropdown
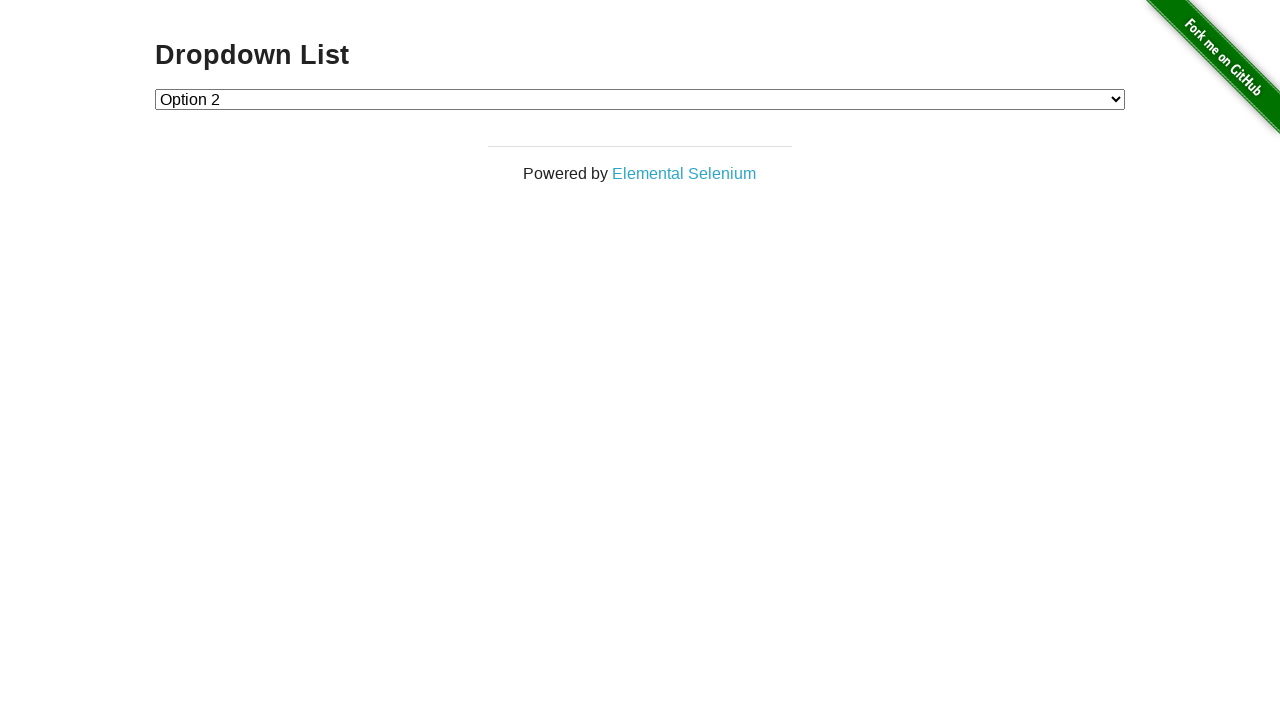

Retrieved selected dropdown option text after selecting Option 2
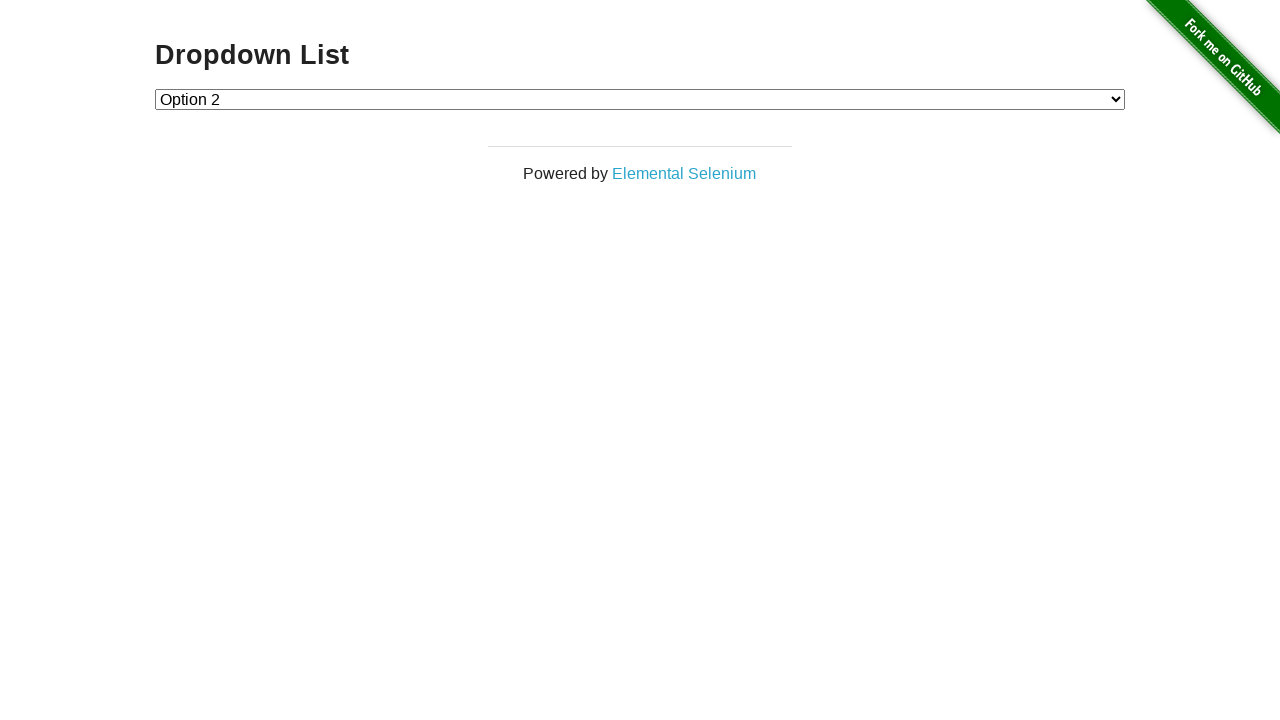

Verified that 'Option 2' is now selected
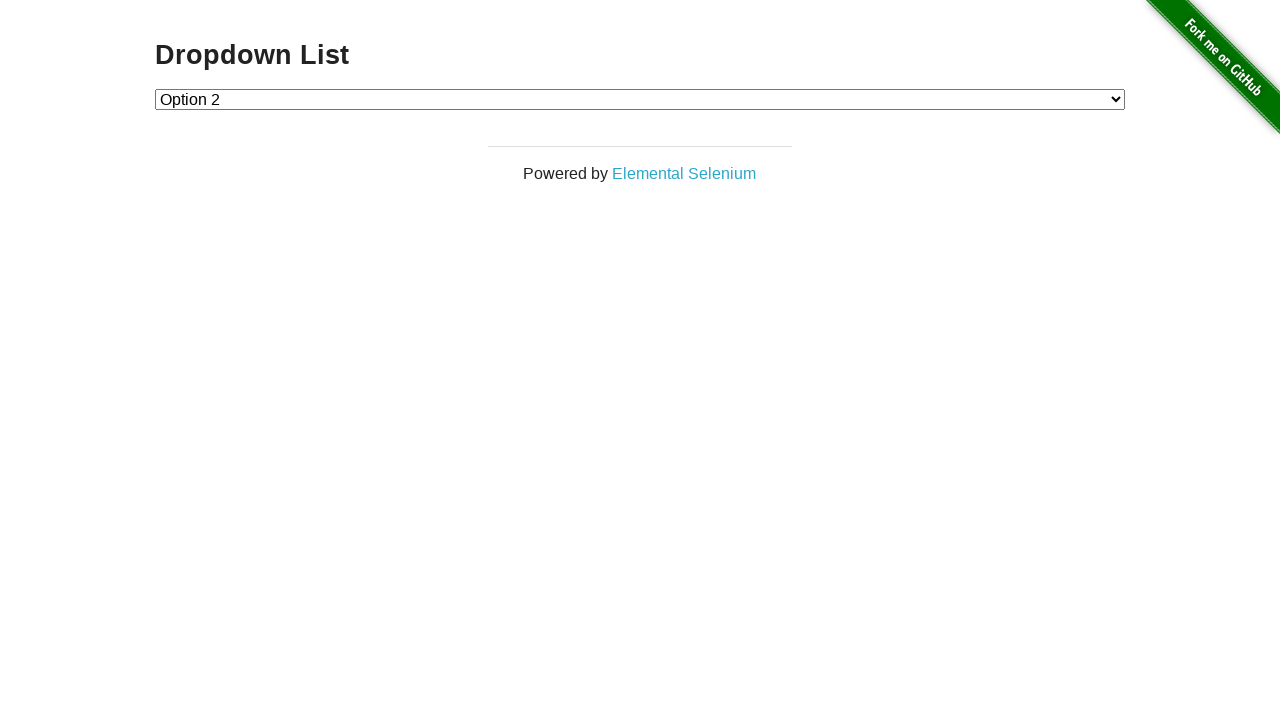

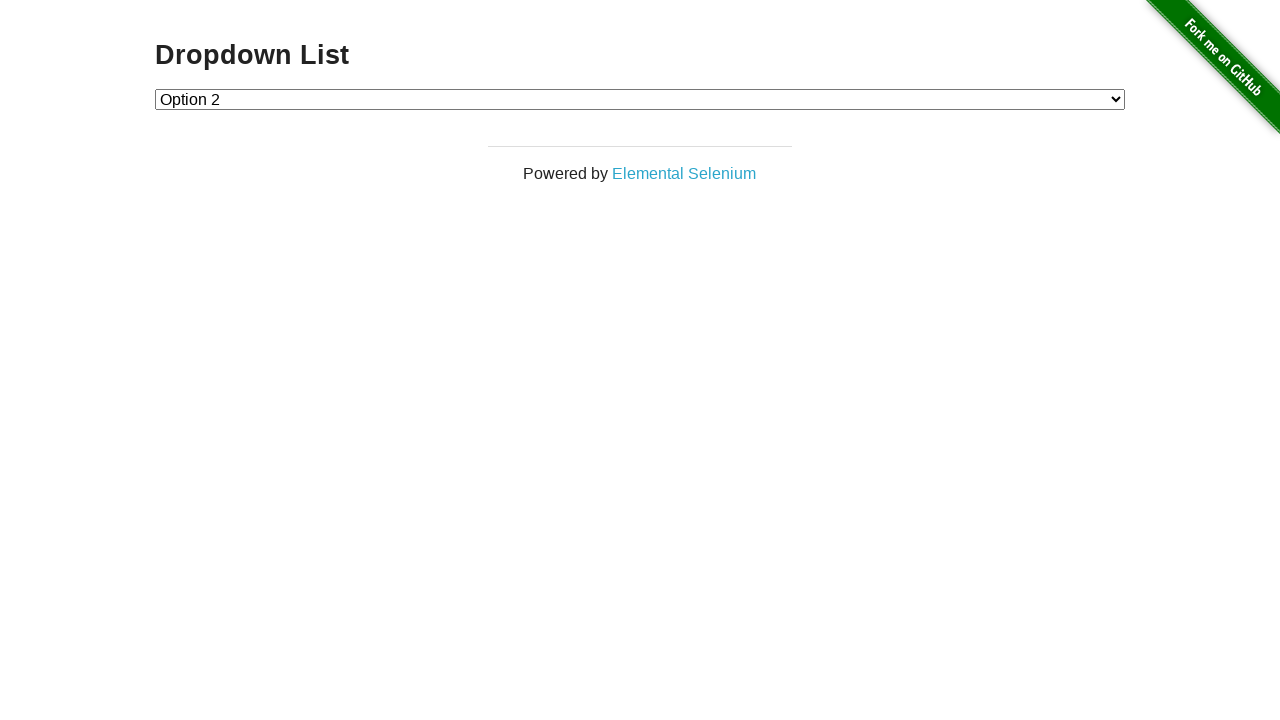